Tests dropdown selection functionality on a demo registration form by scrolling to the bottom of the page and selecting a specific year from the year dropdown.

Starting URL: https://demo.automationtesting.in/Register.html

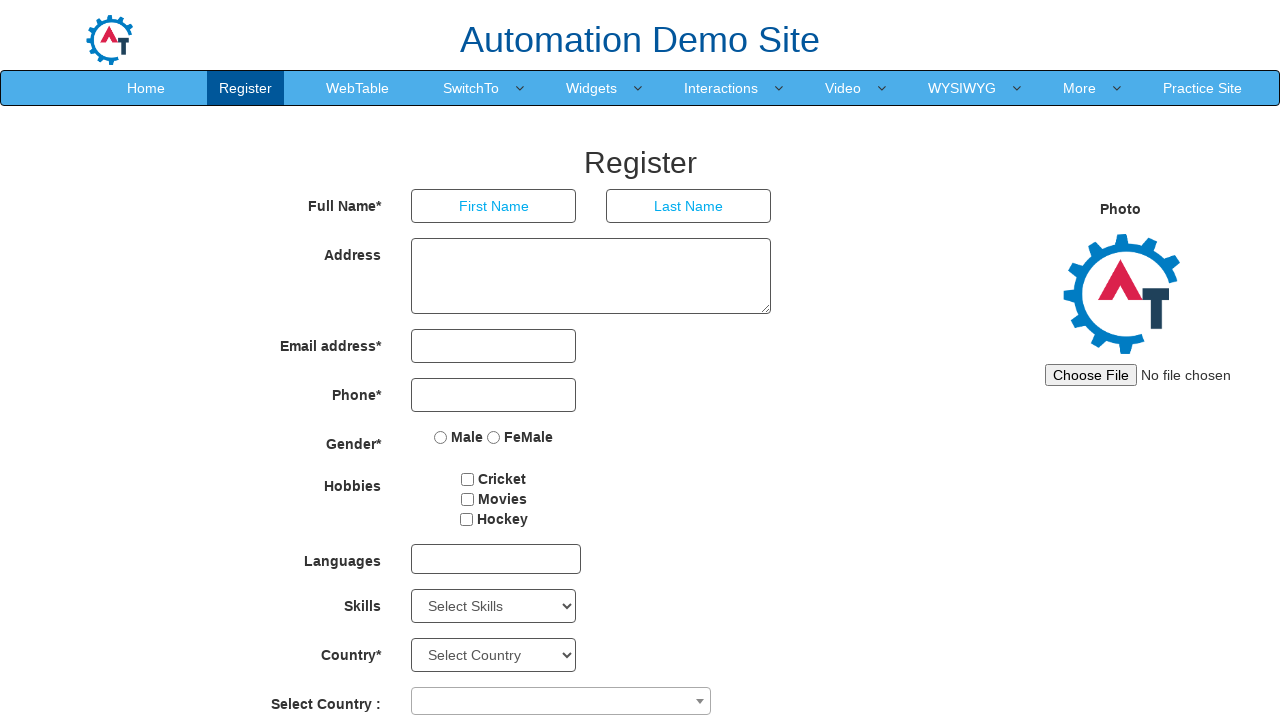

Scrolled to the bottom of the page to ensure all elements are loaded
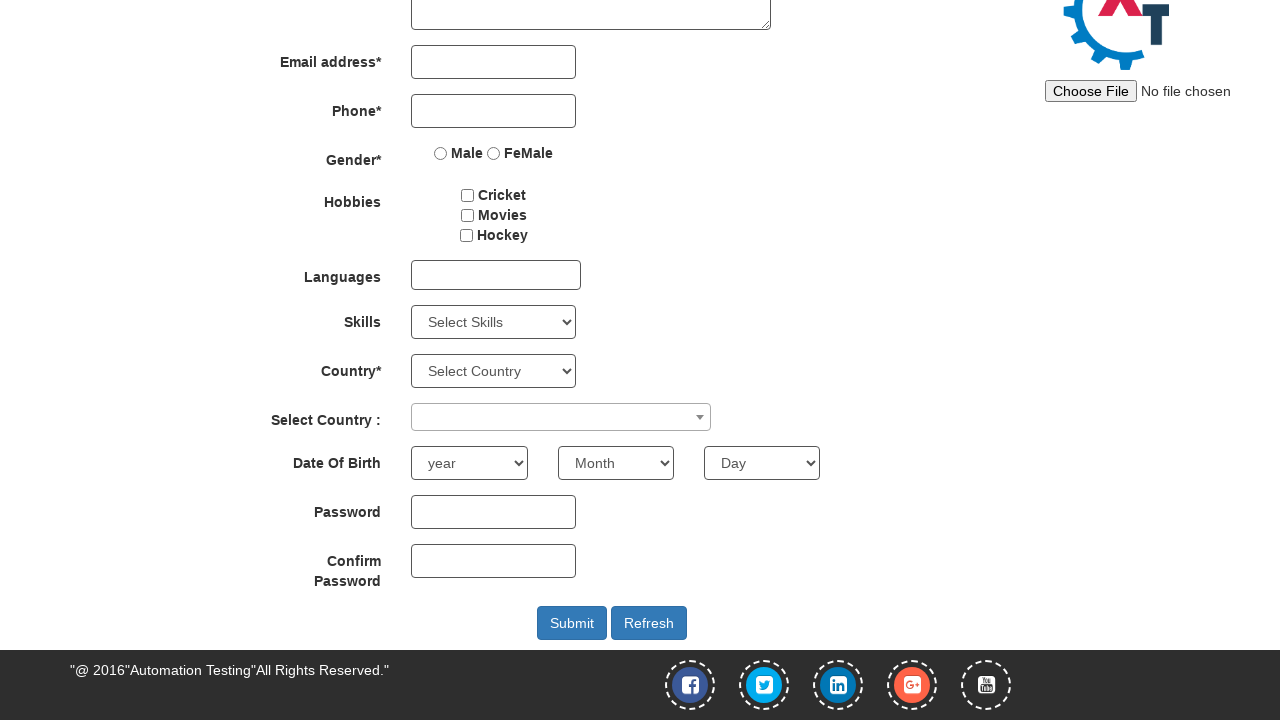

Year dropdown element became visible
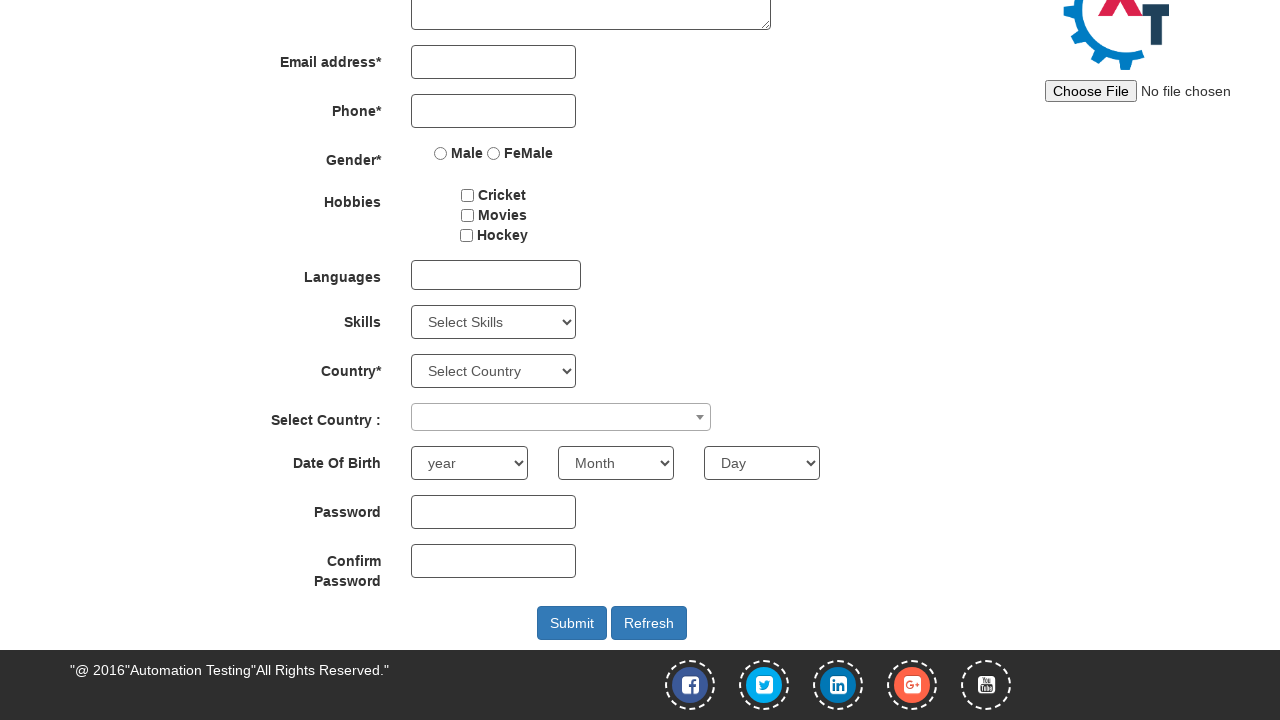

Selected year '1922' from the year dropdown on #yearbox
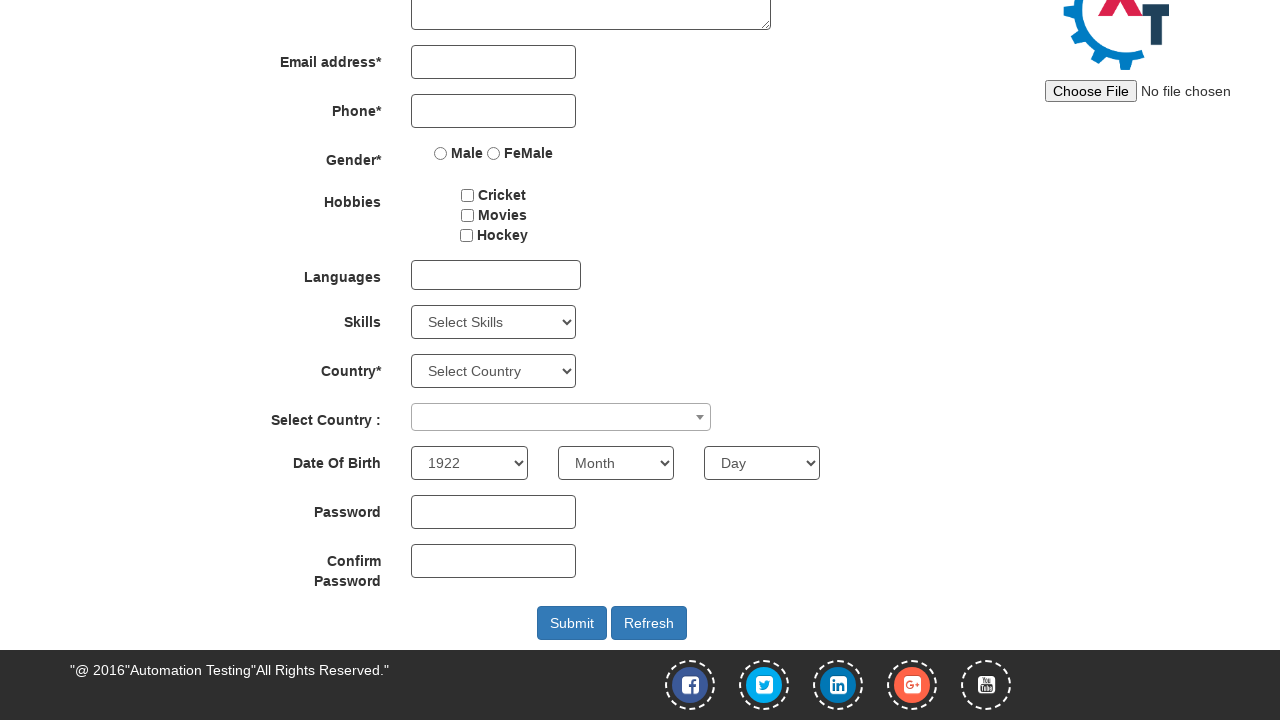

Waited 1 second to verify the selection was made
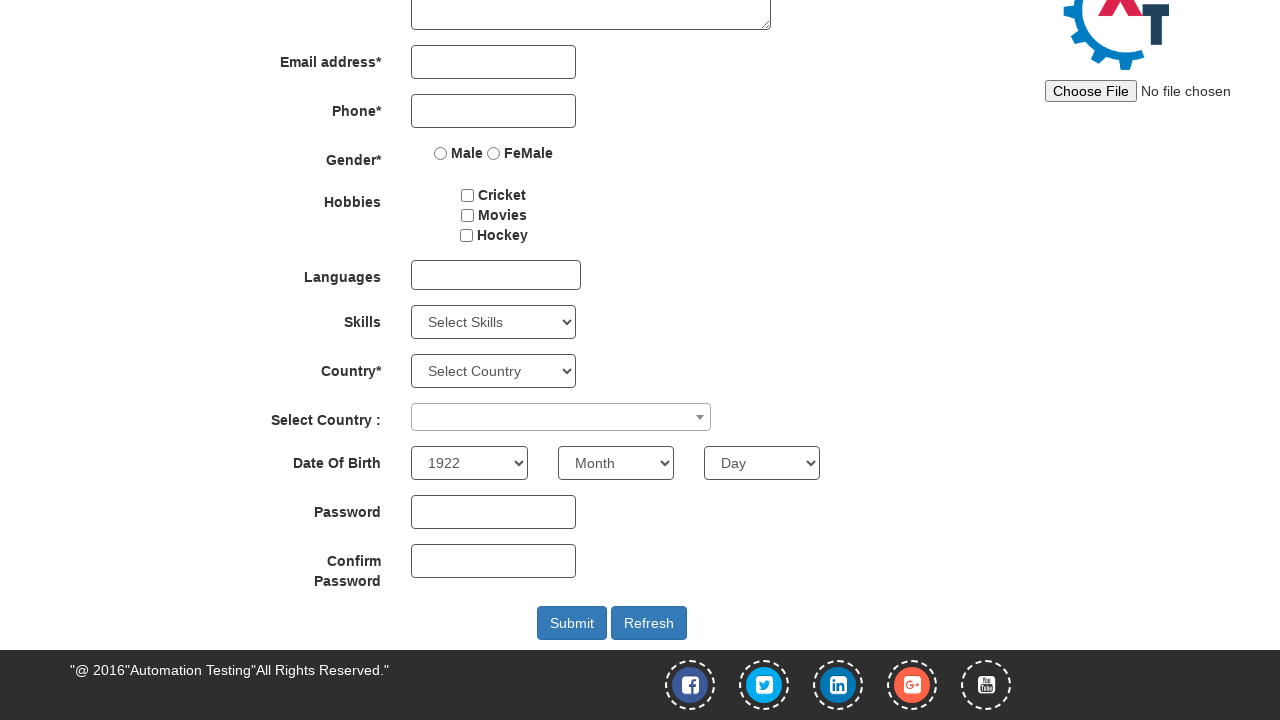

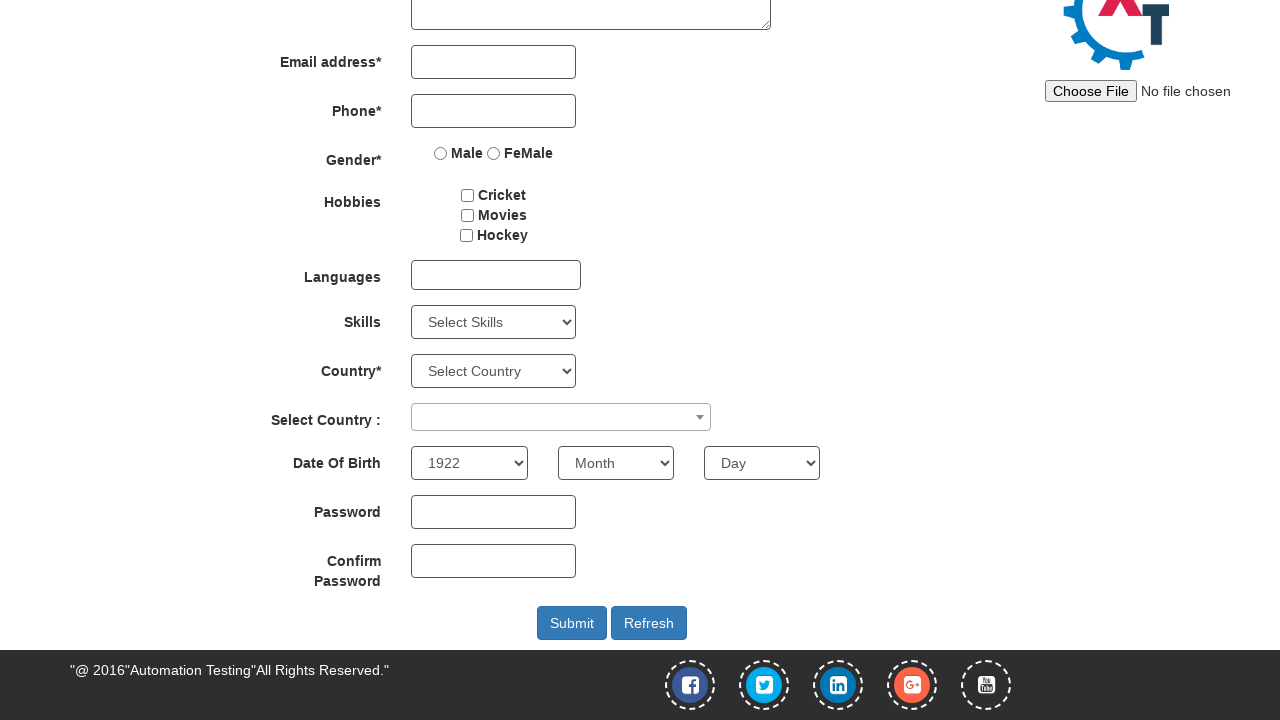